Tests that footer elements are present on the company page, including logo, button, social button, and year elements

Starting URL: https://only.digital/company

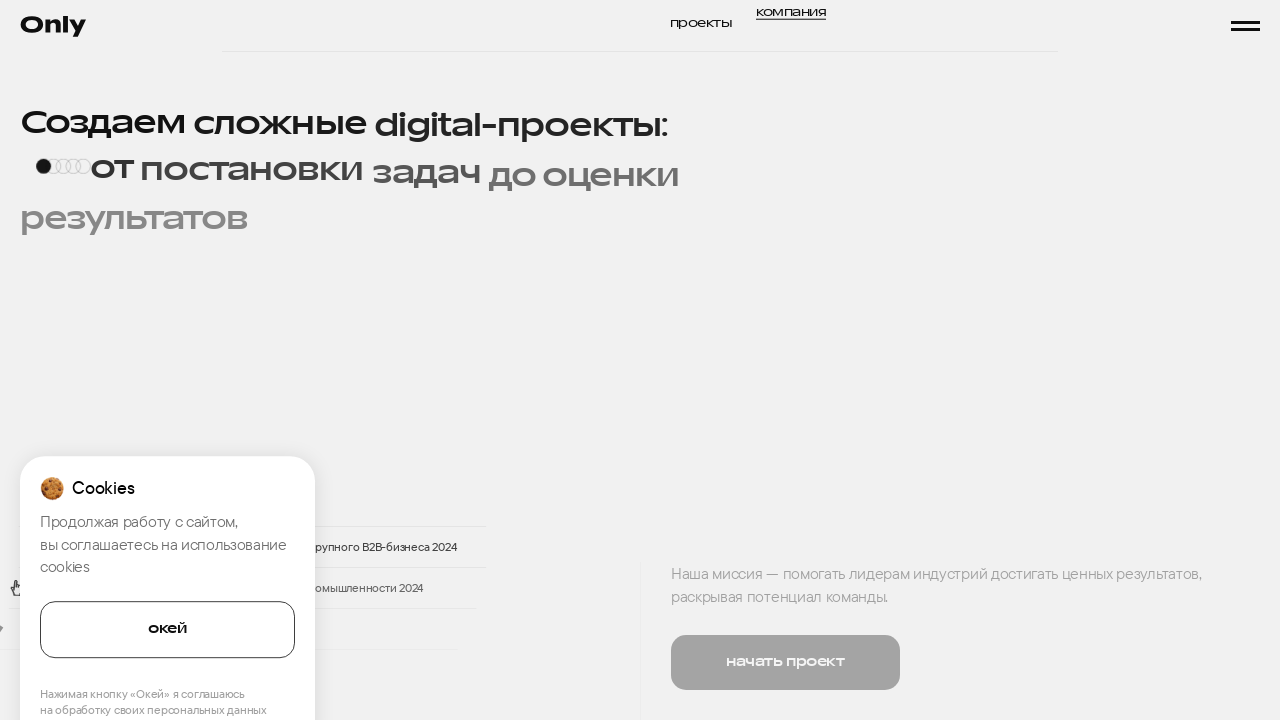

Waited for footer element to be present on the company page
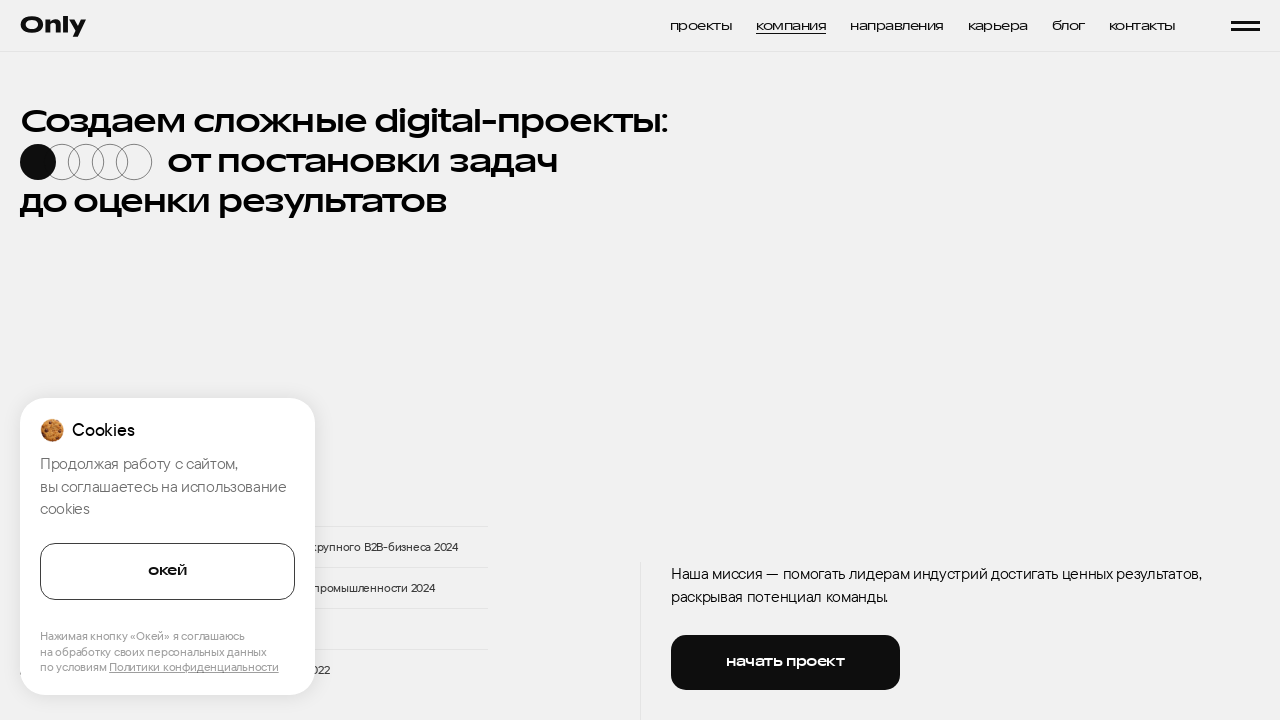

Verified footer logo element is present
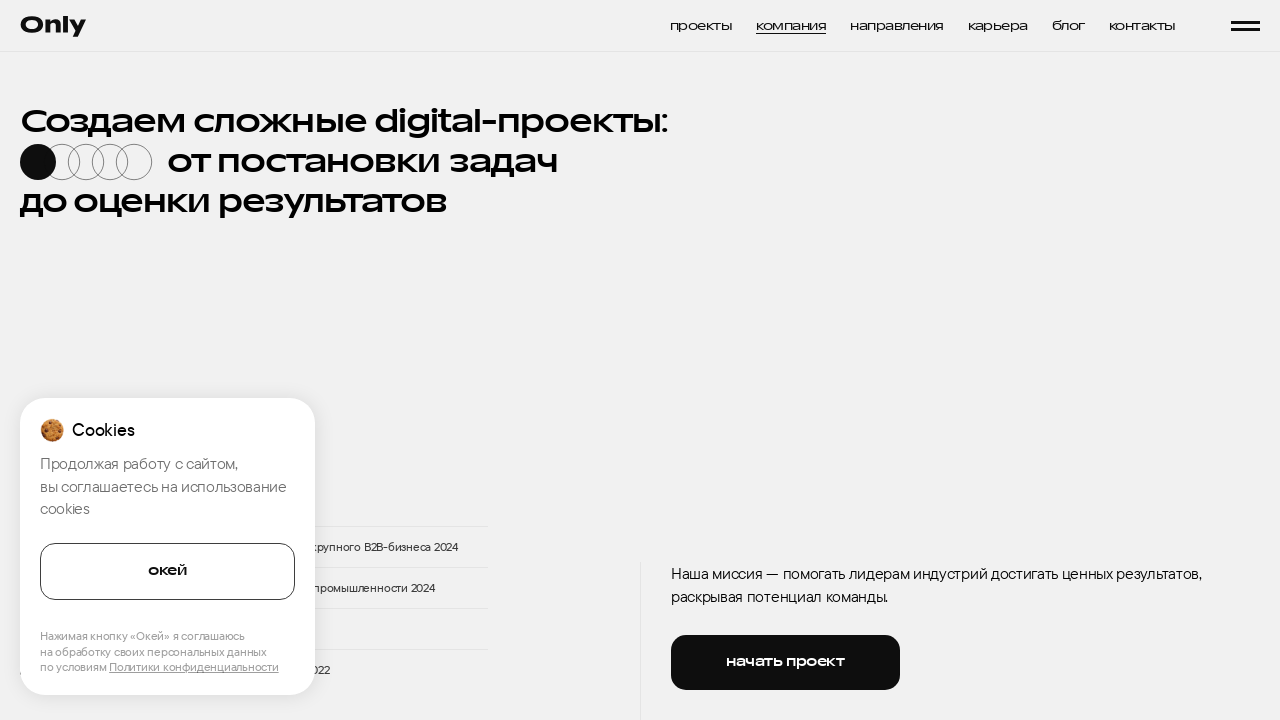

Verified footer button element is present
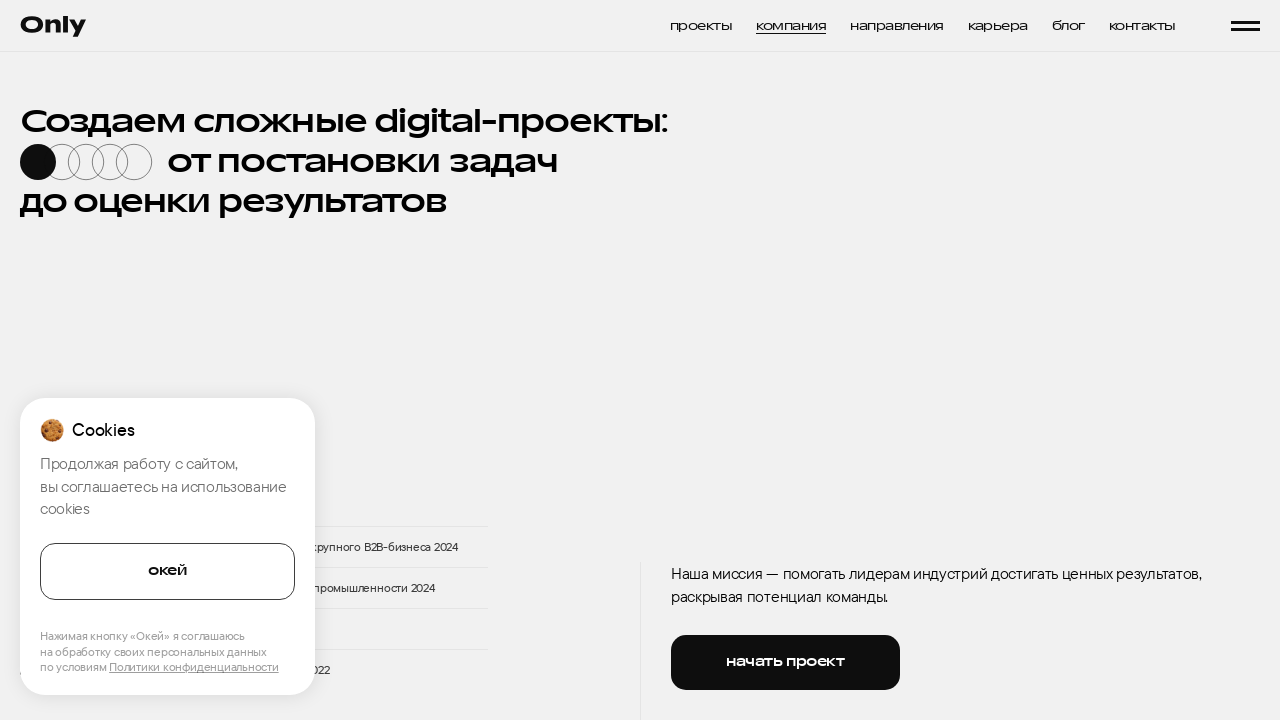

Verified footer social button element is present
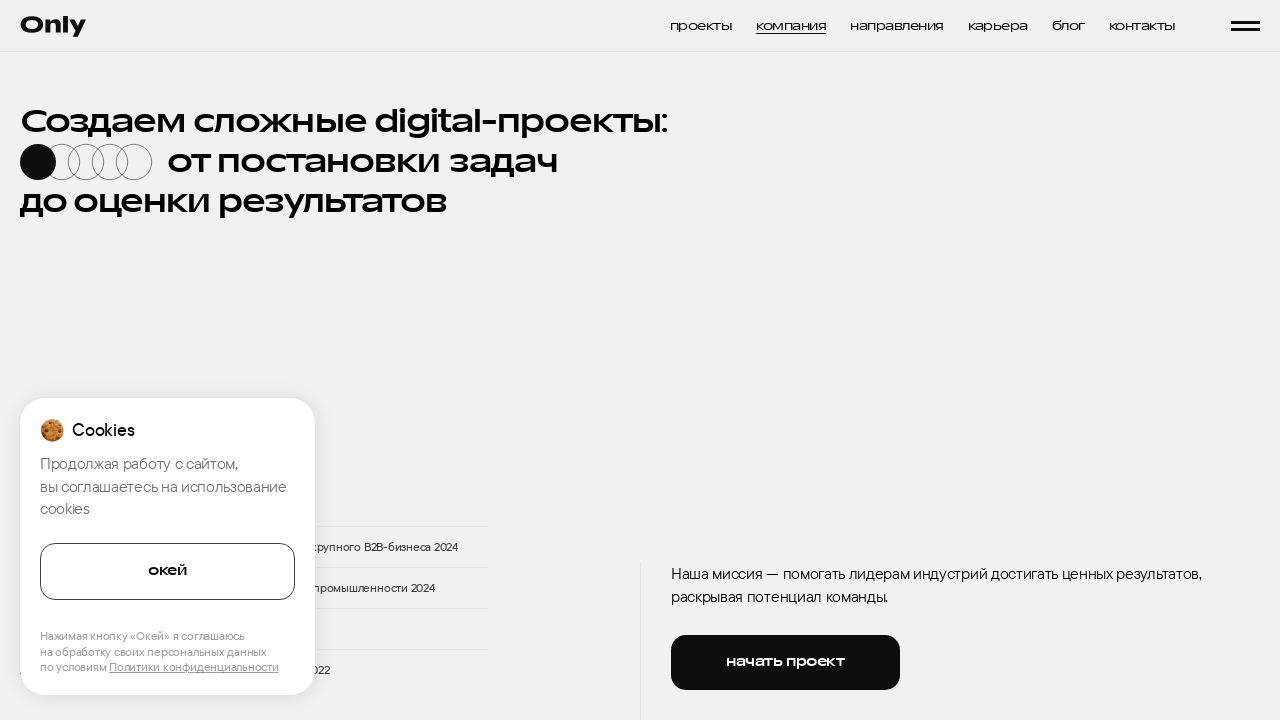

Verified footer year element is present
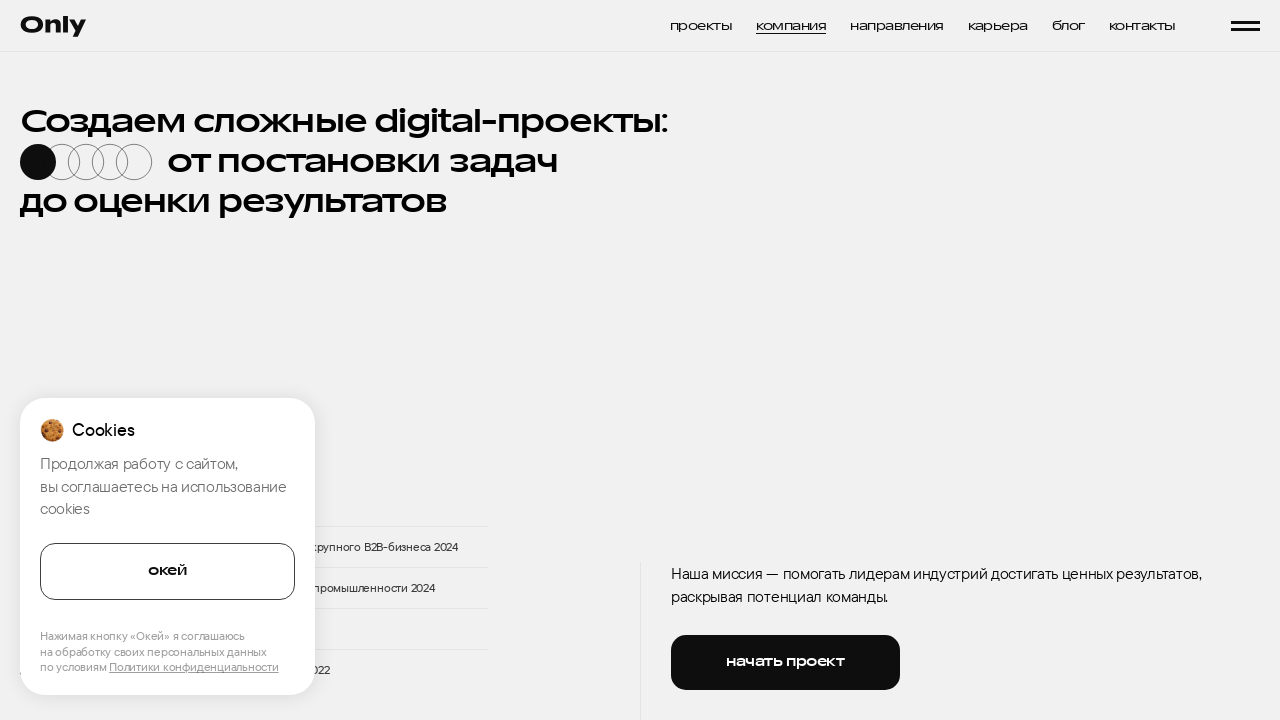

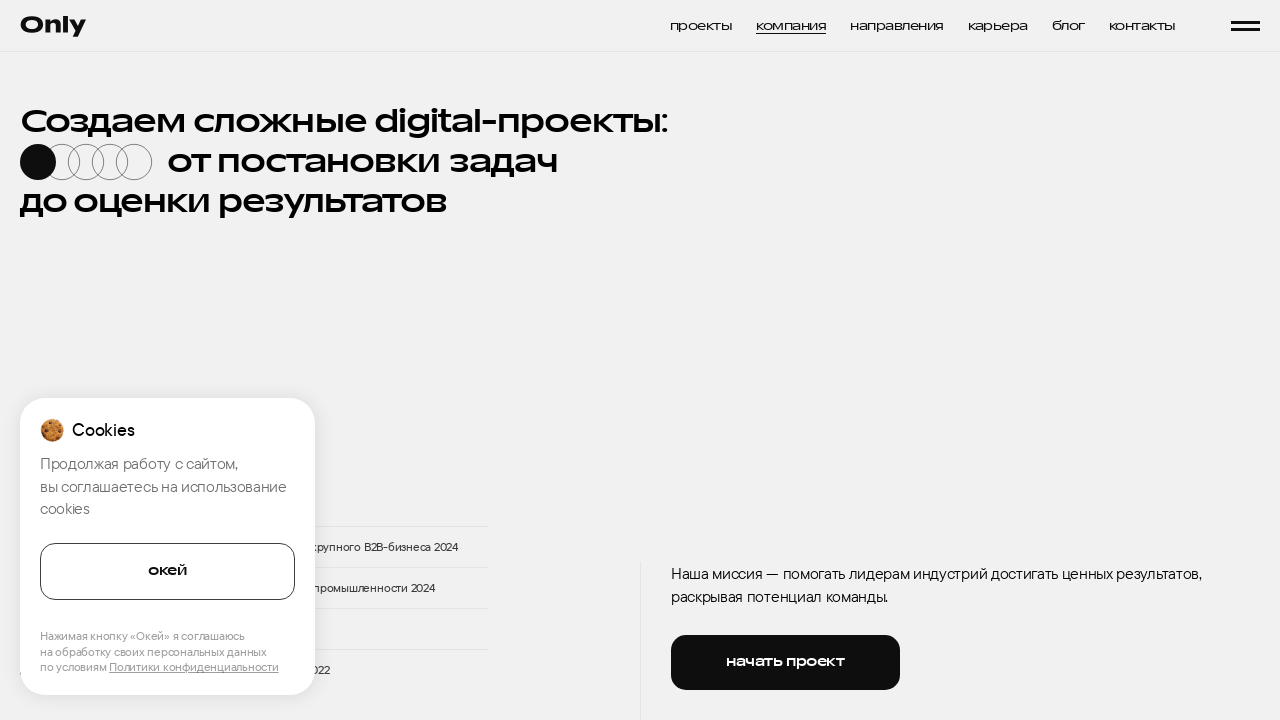